Tests page scroll functionality by scrolling down 250 pixels on the Selenium HQ website using JavaScript execution.

Starting URL: http://www.seleniumhq.org/

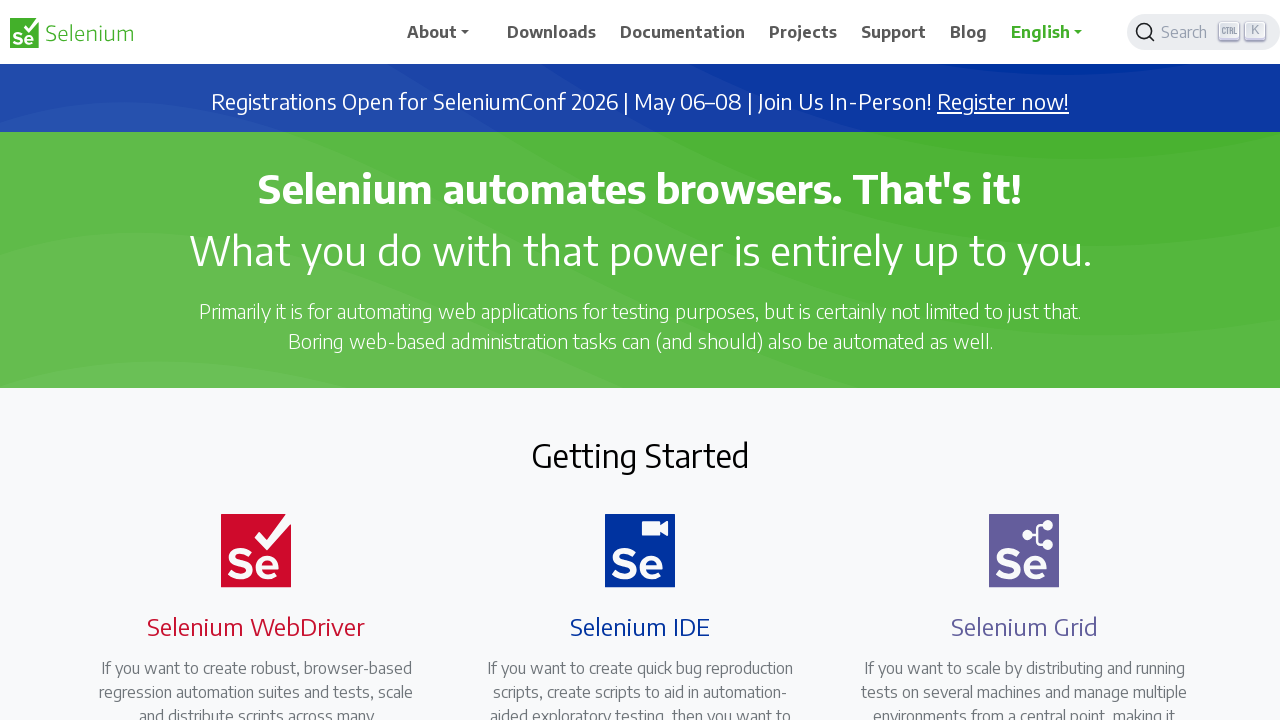

Navigated to Selenium HQ website
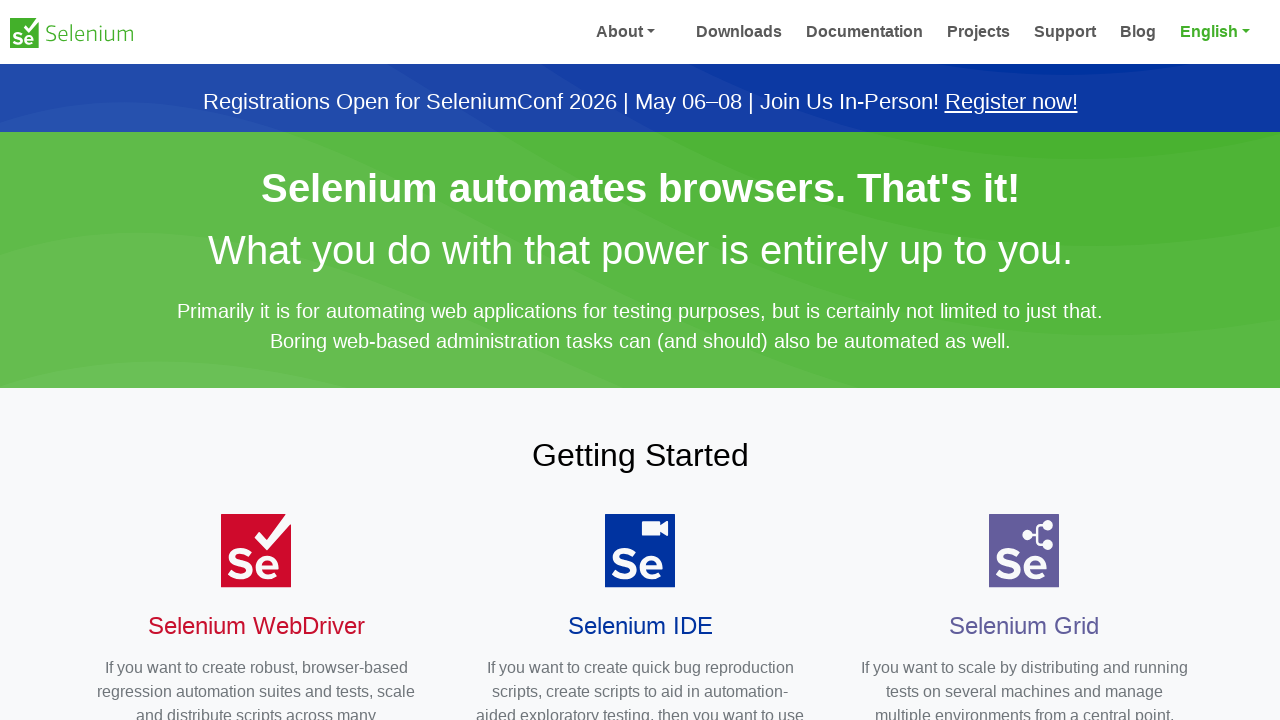

Scrolled down 250 pixels using JavaScript
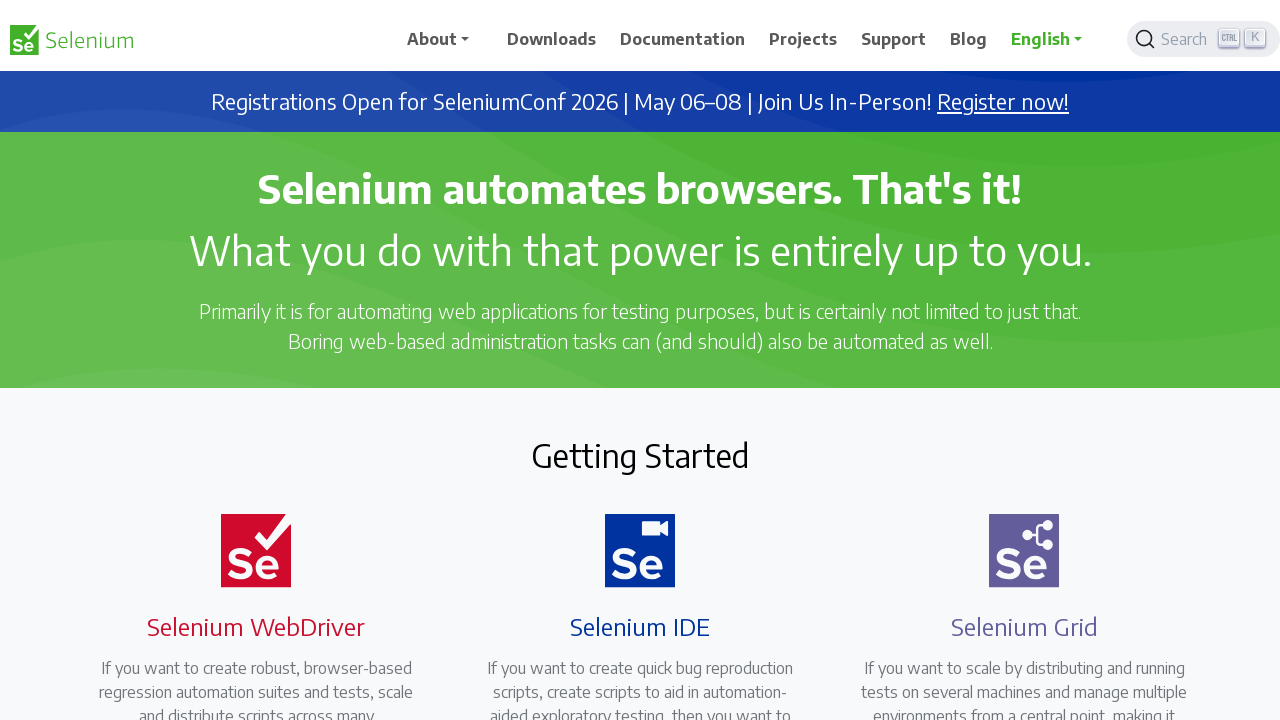

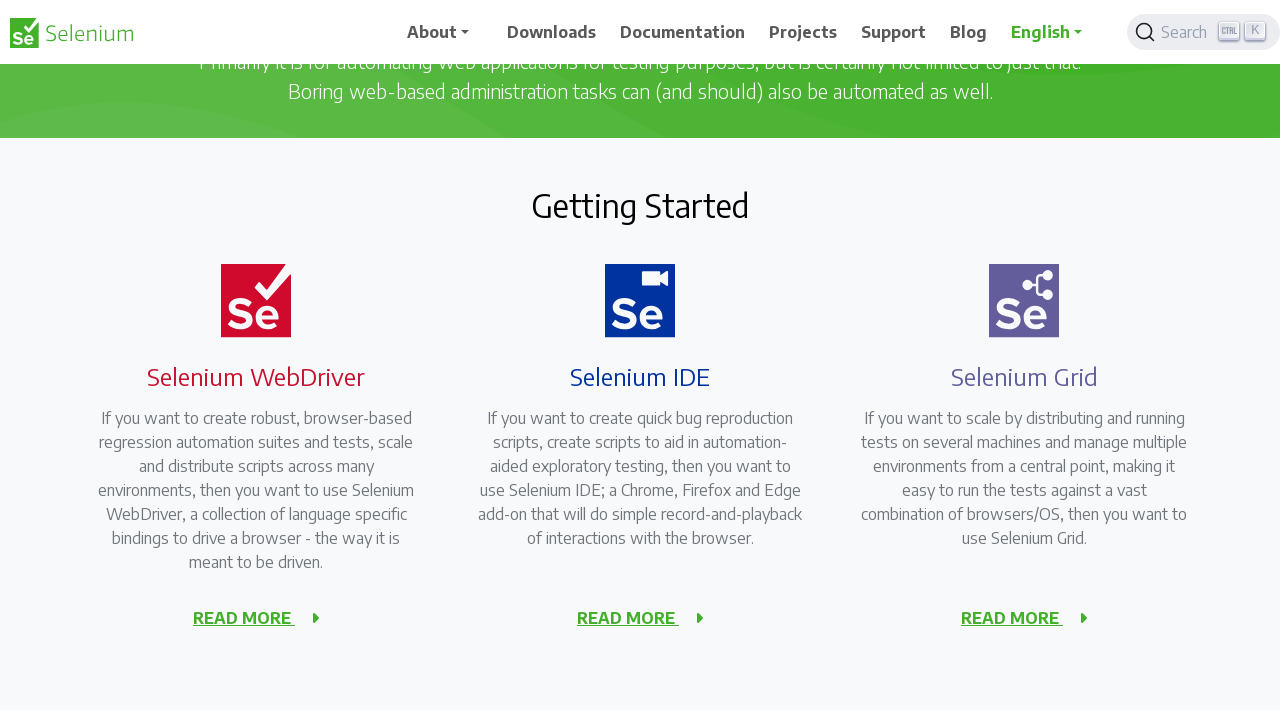